Tests element locator strategies by finding an element by class name and another element by XPath on a locators example page.

Starting URL: https://kristinek.github.io/site/examples/locators

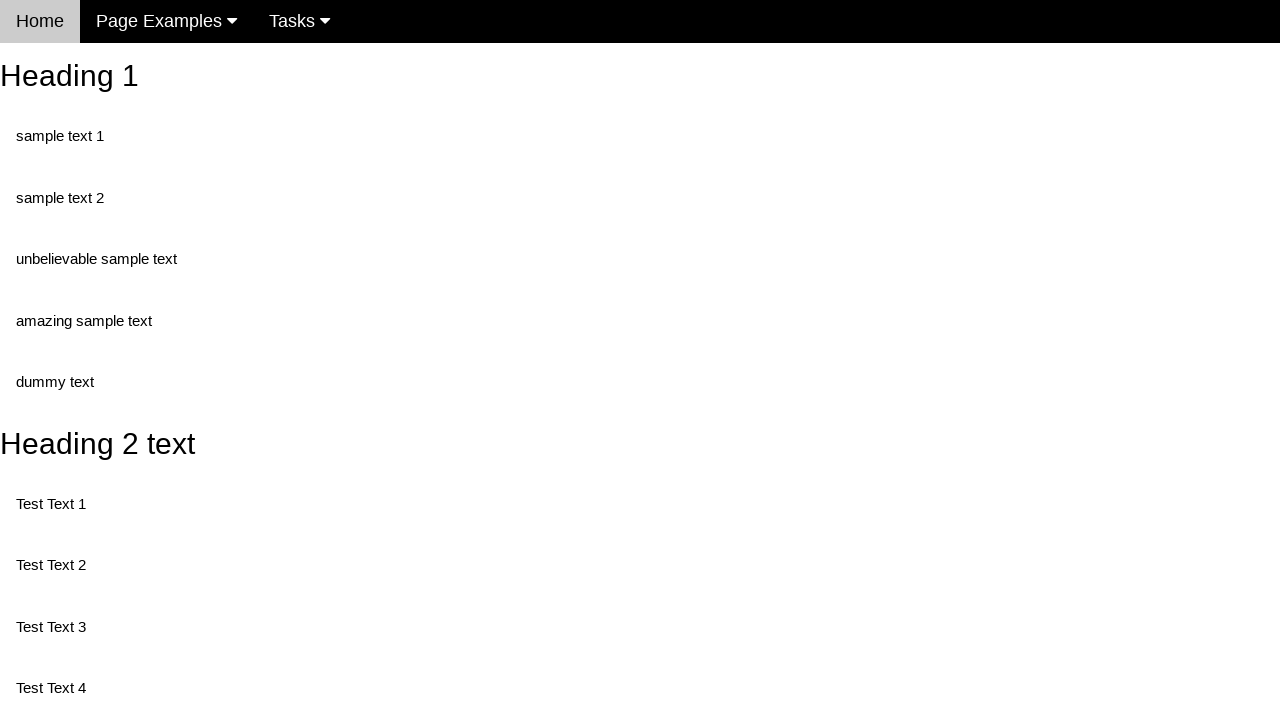

Navigated to locators example page
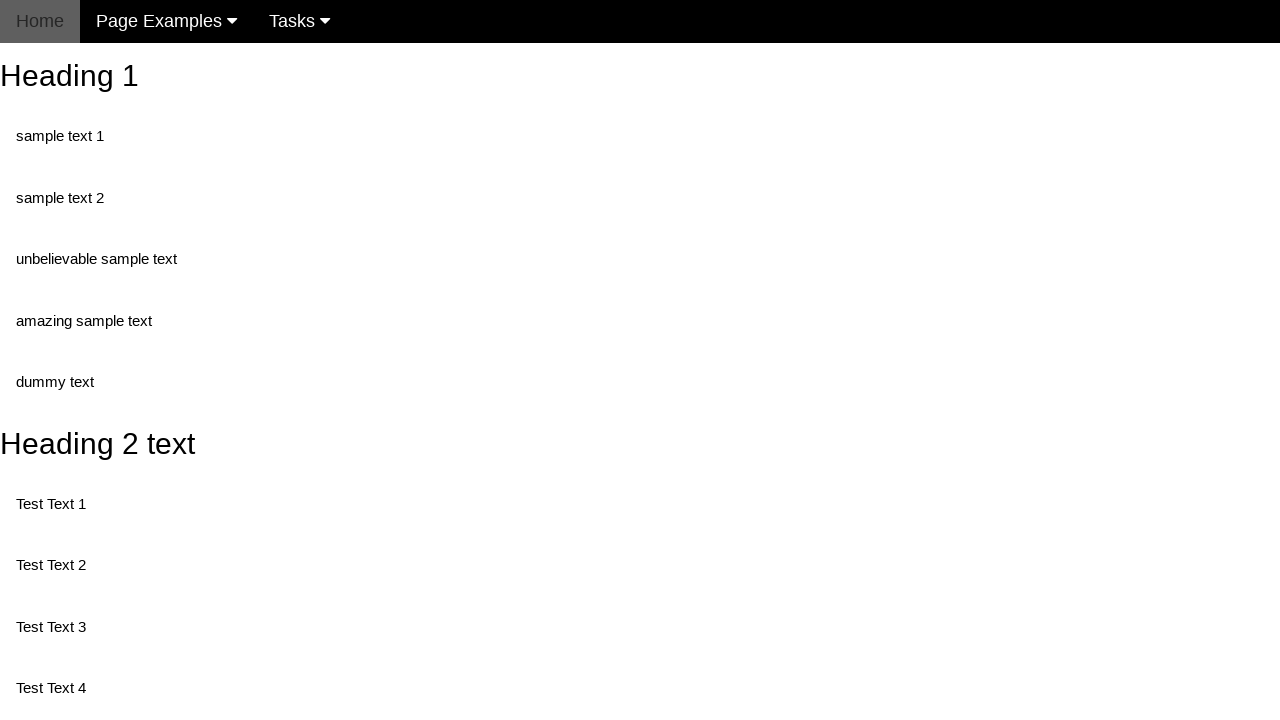

Located element with classes 'text' and 'unbelievable'
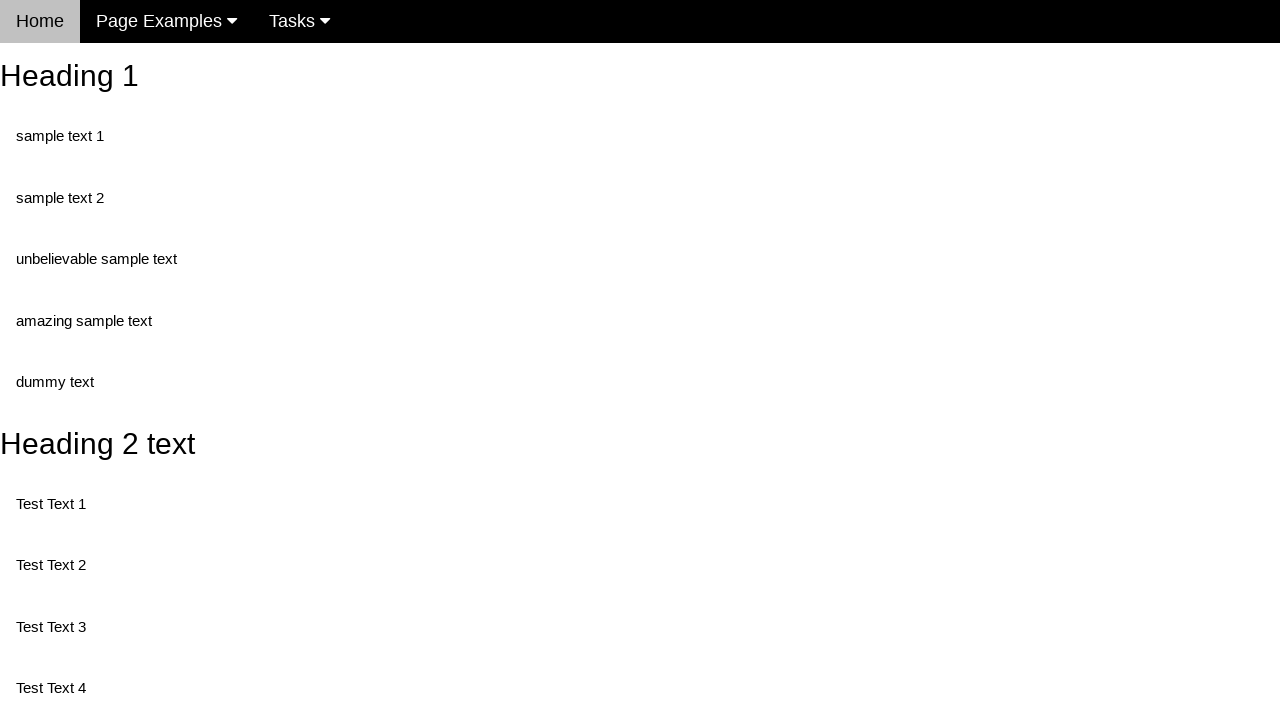

Element with classes 'text' and 'unbelievable' is visible
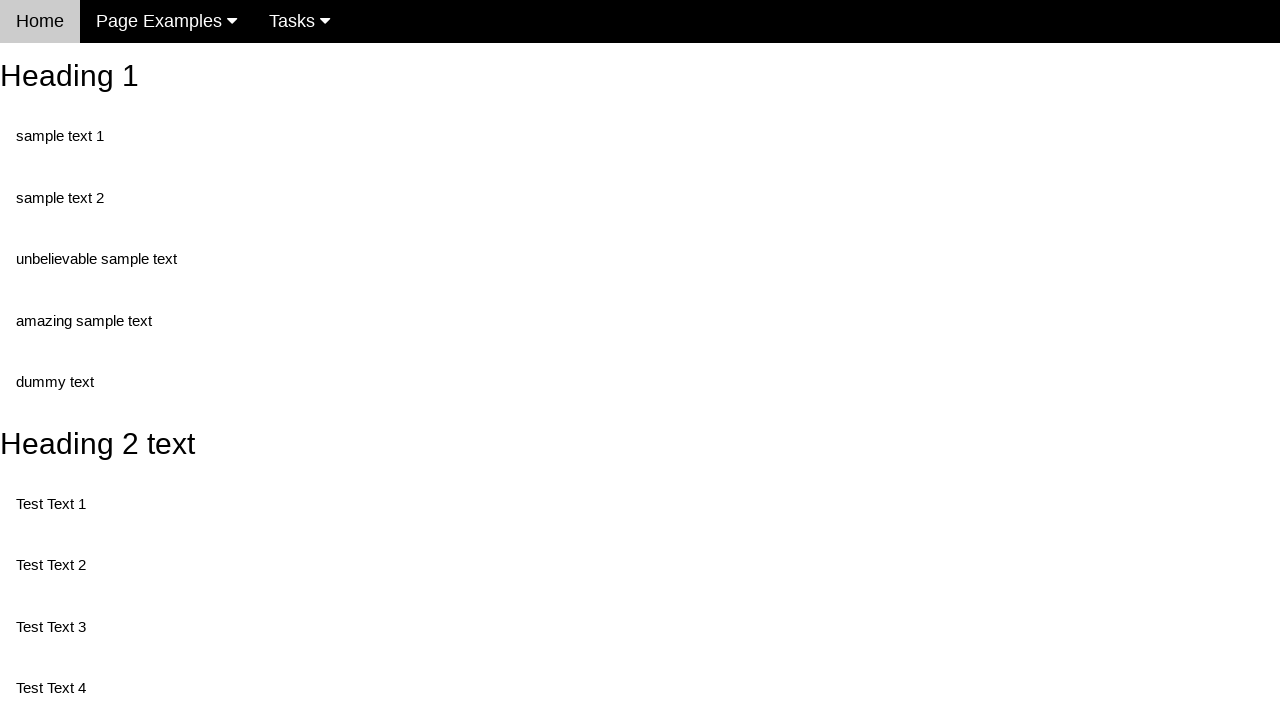

Located button element by XPath with value 'This is a button'
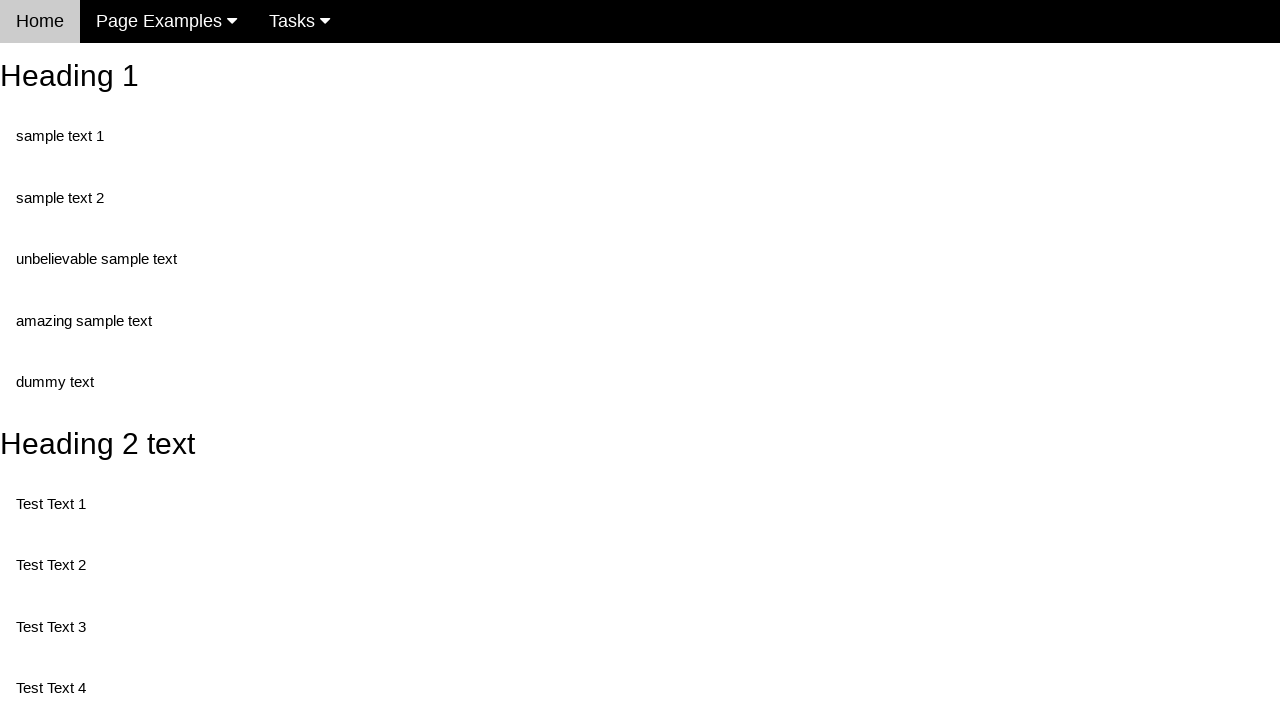

Button element with value 'This is a button' is visible
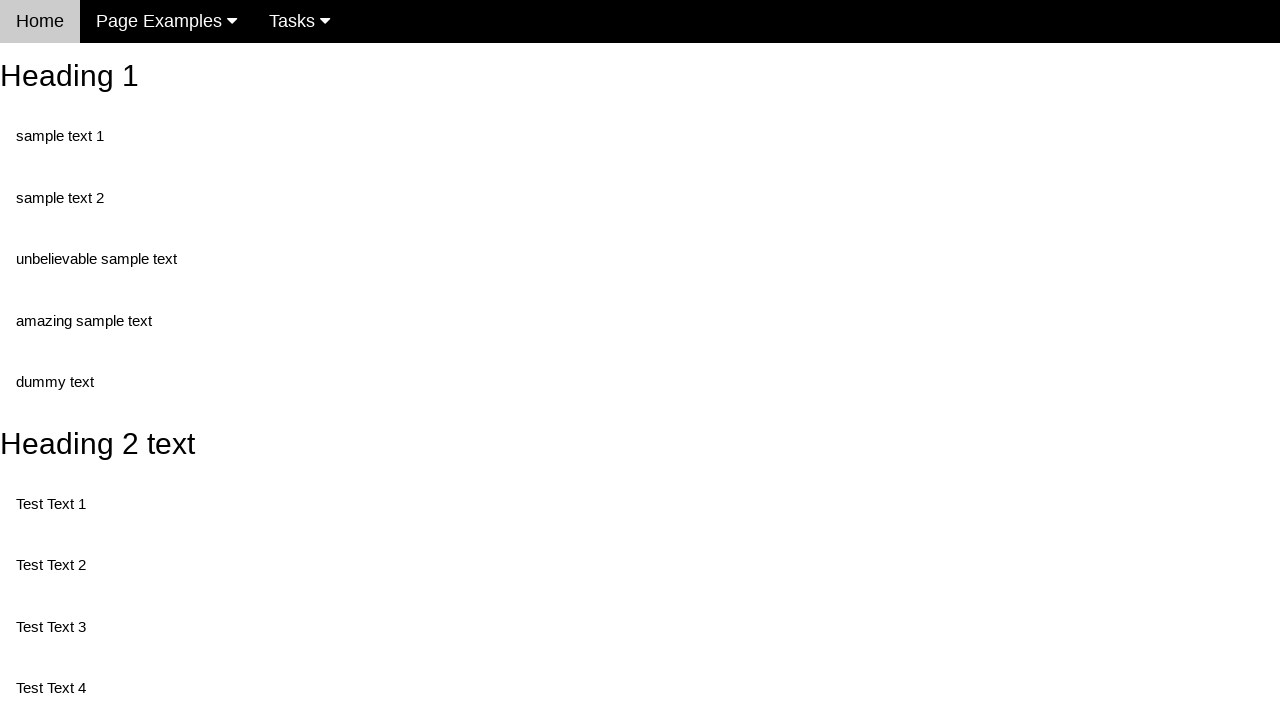

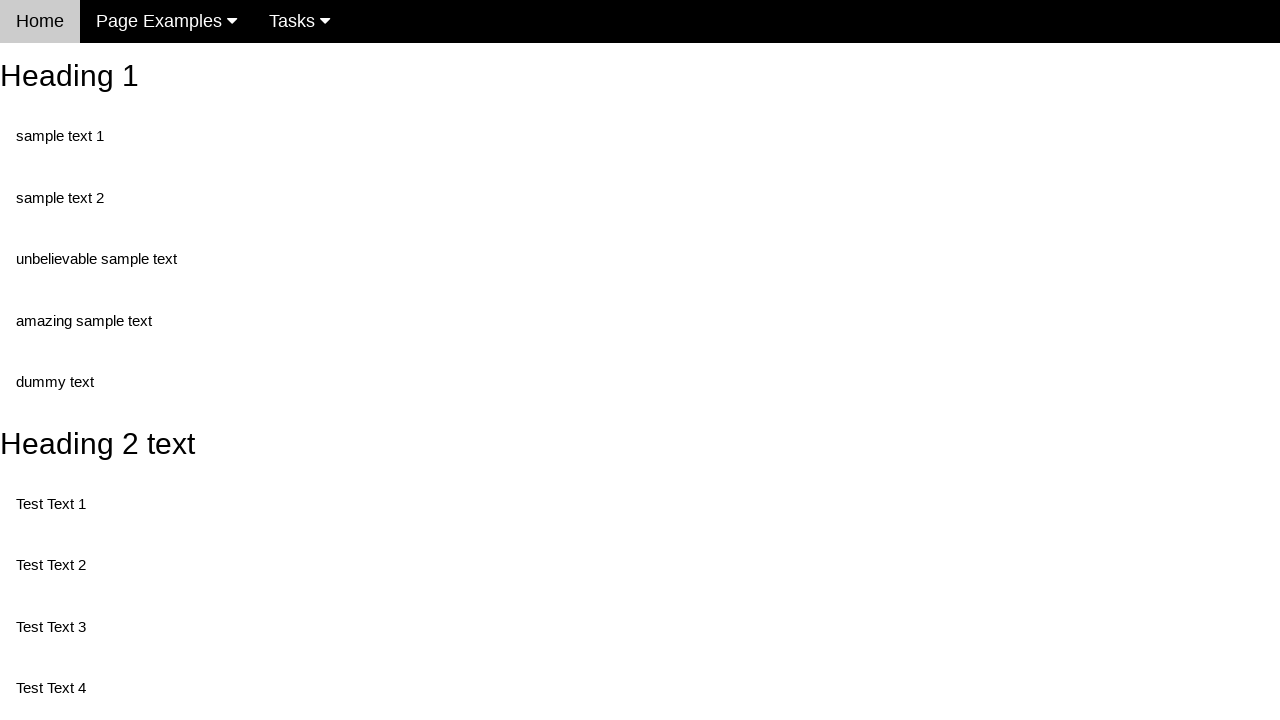